Tests selecting an option from the dropdown by its value attribute and verifies the selection

Starting URL: https://the-internet.herokuapp.com/dropdown

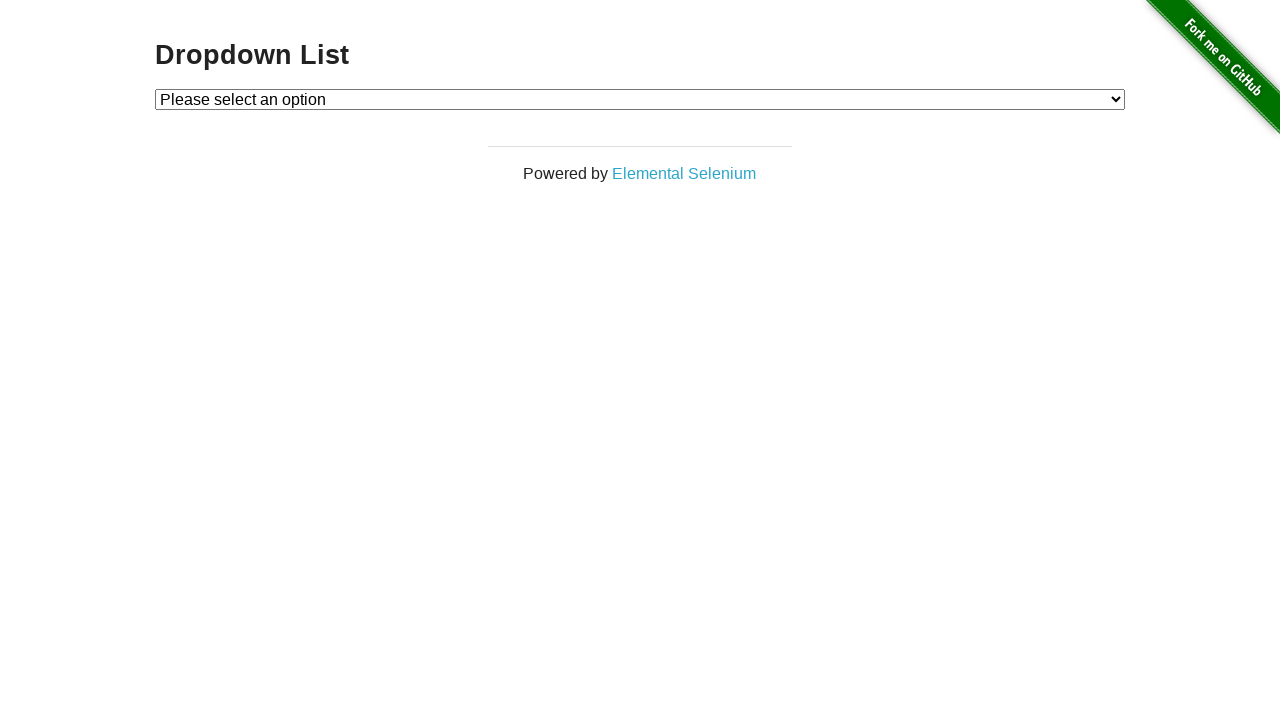

Selected option with value '2' from dropdown on #dropdown
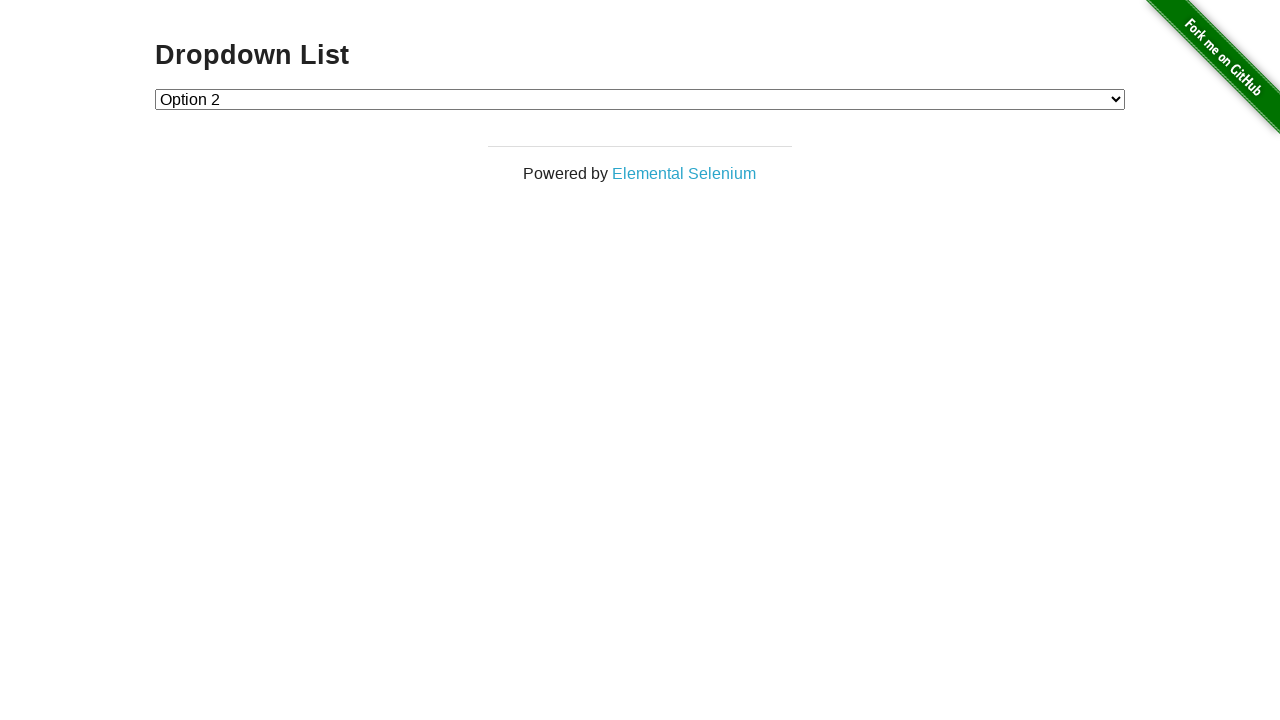

Retrieved text of selected dropdown option
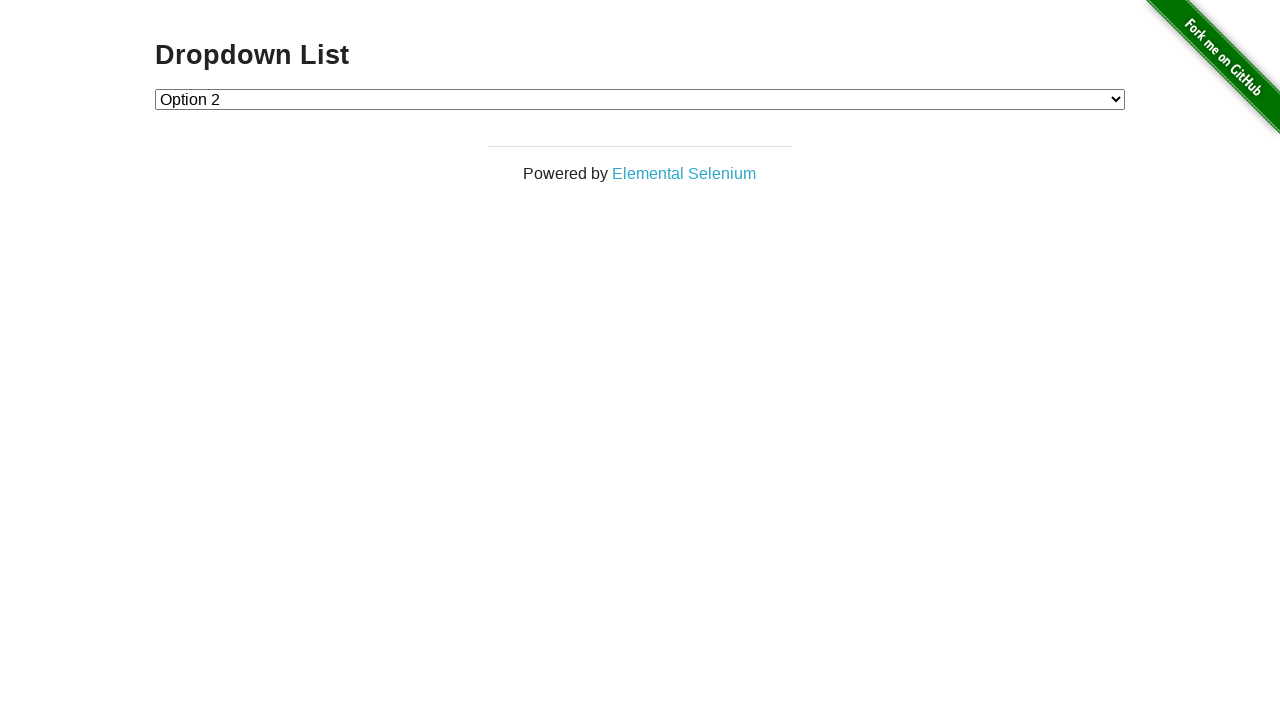

Verified that selected option text contains 'Option 2'
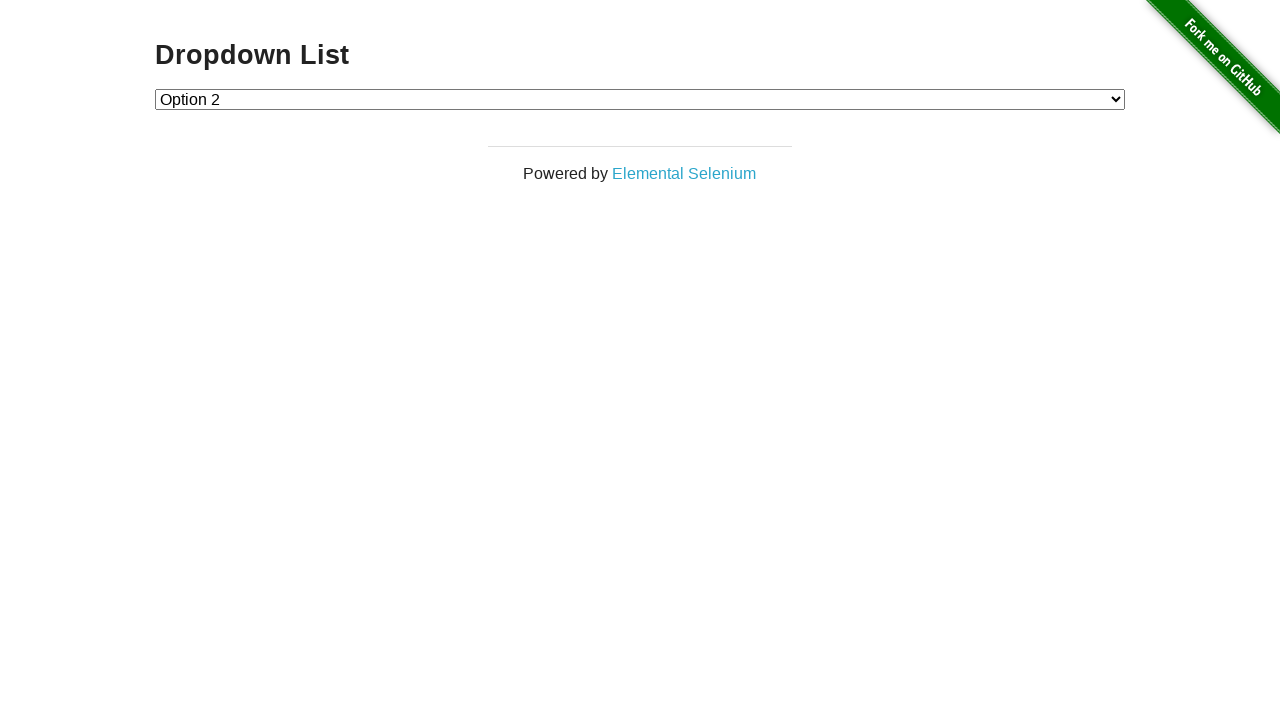

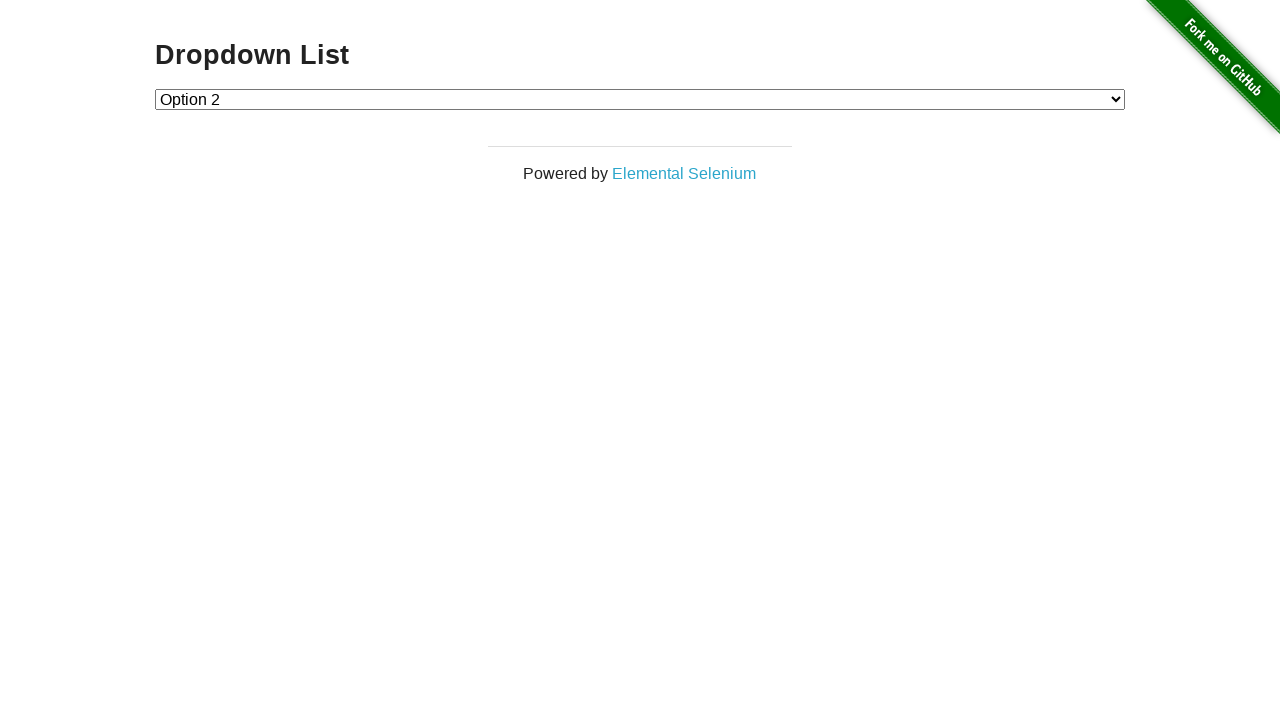